Tests handling JavaScript alert dialogs by clicking a button that triggers an alert, accepting it, then reading a value from the page, calculating a result, entering it into a form field, and submitting.

Starting URL: http://suninjuly.github.io/alert_accept.html

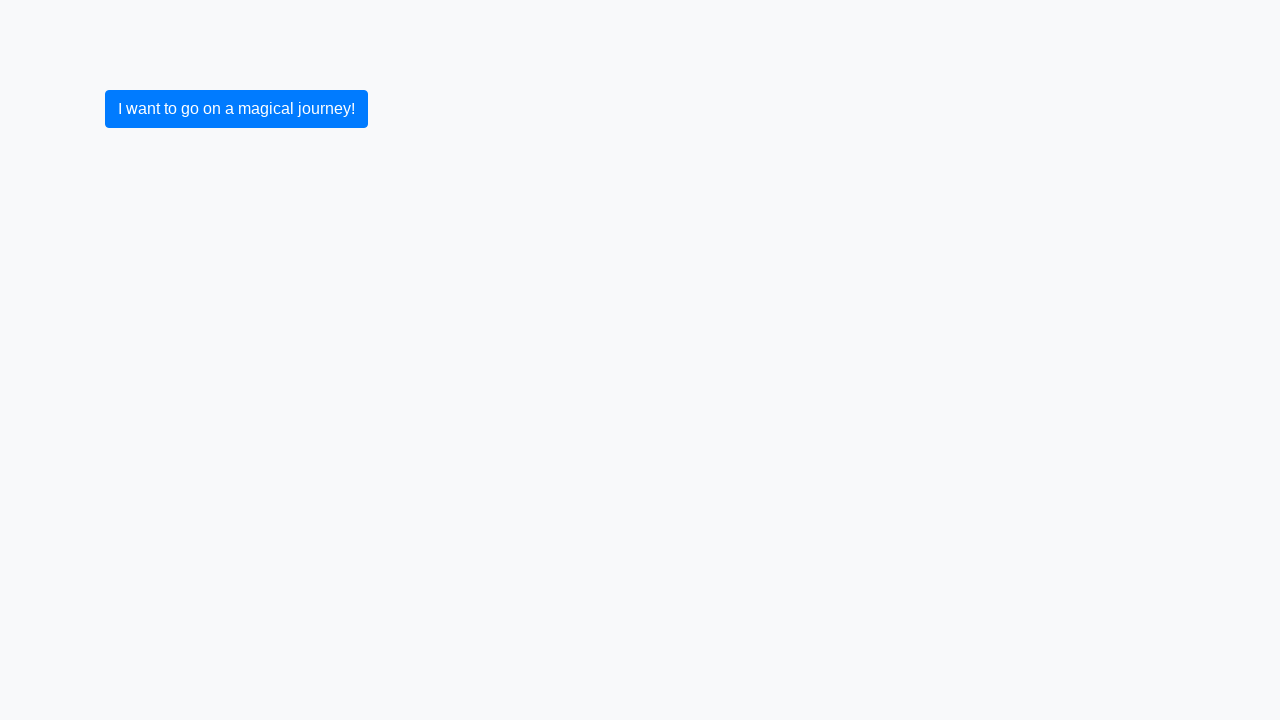

Set up dialog handler to auto-accept JavaScript alerts
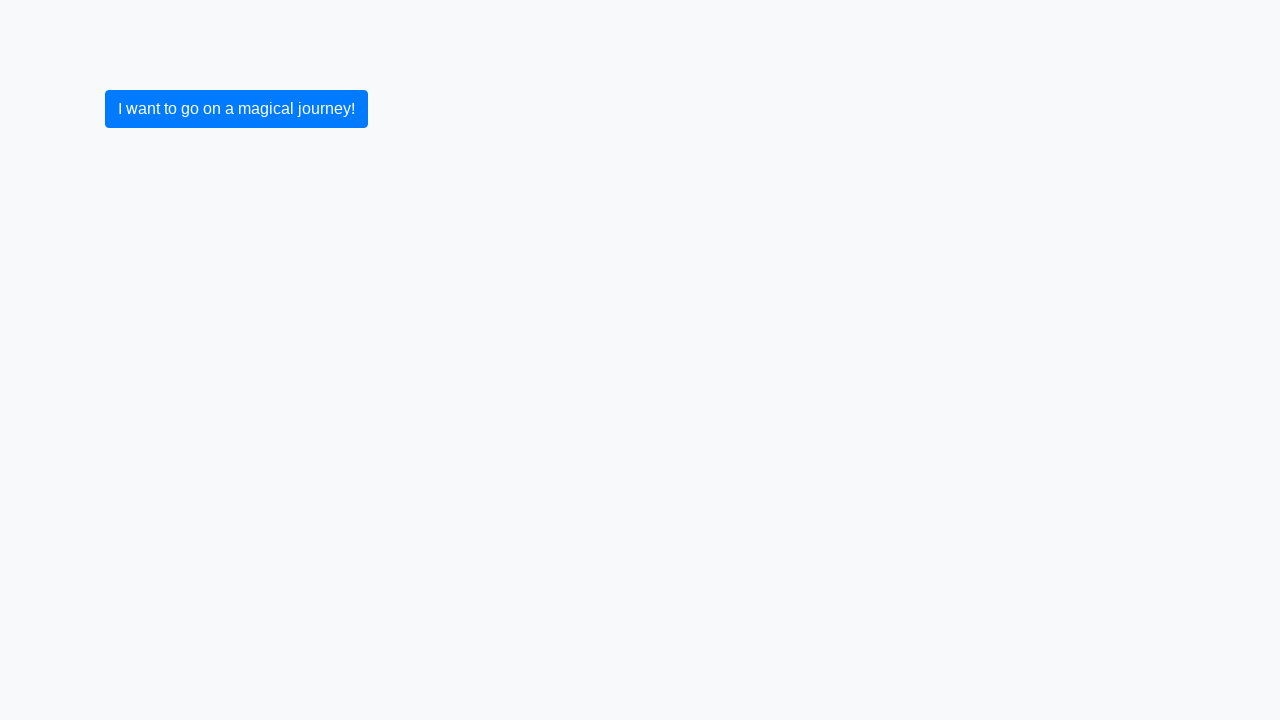

Clicked button to trigger JavaScript alert at (236, 109) on button.btn.btn-primary
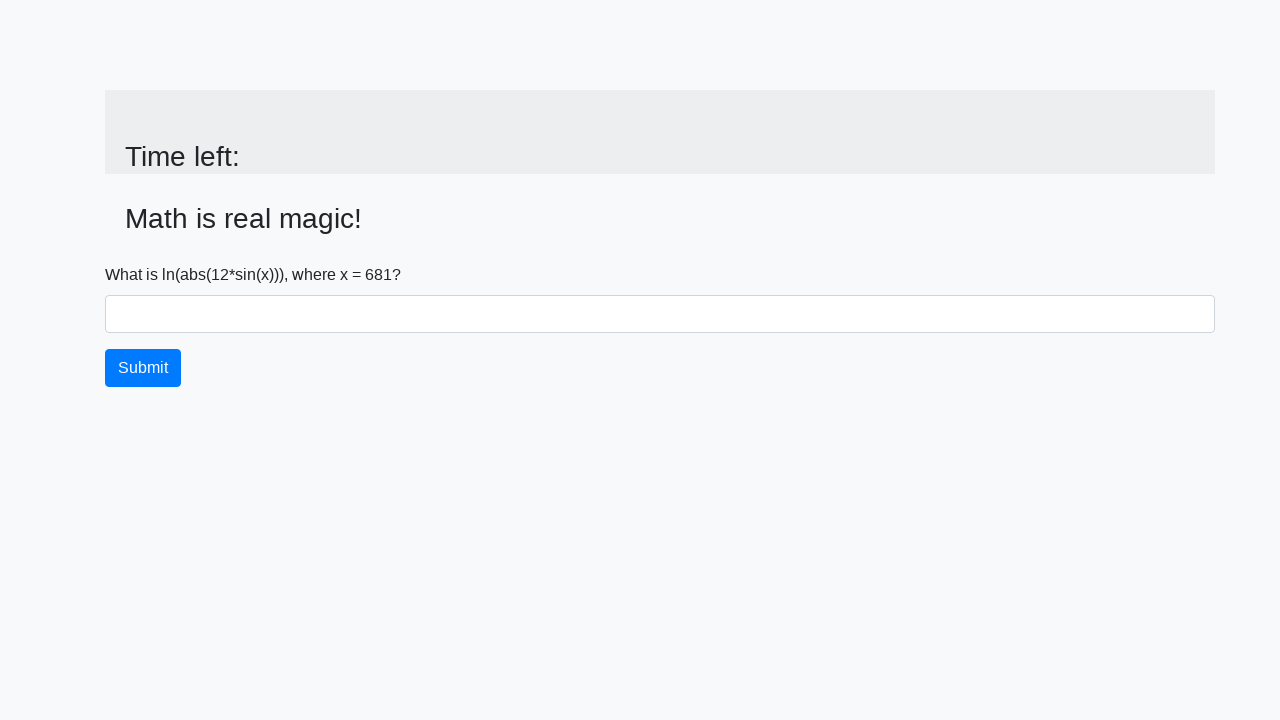

Alert was accepted and input value element appeared
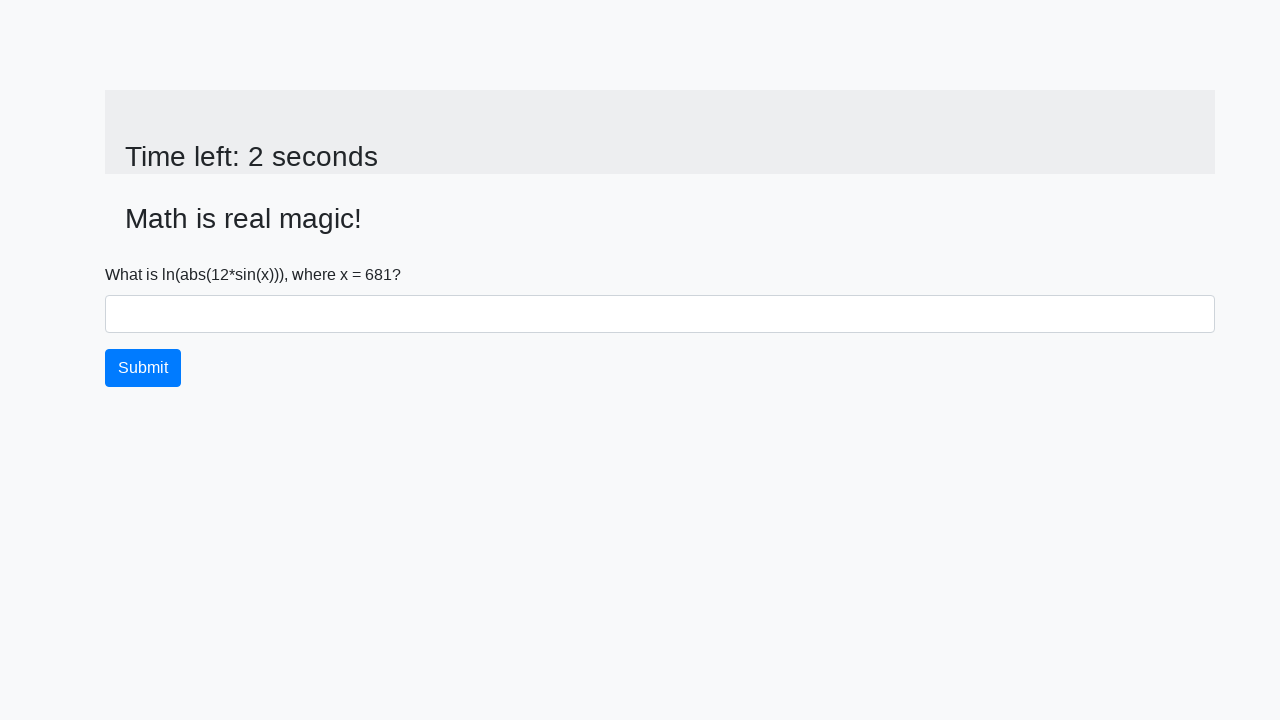

Retrieved x value from page: 681
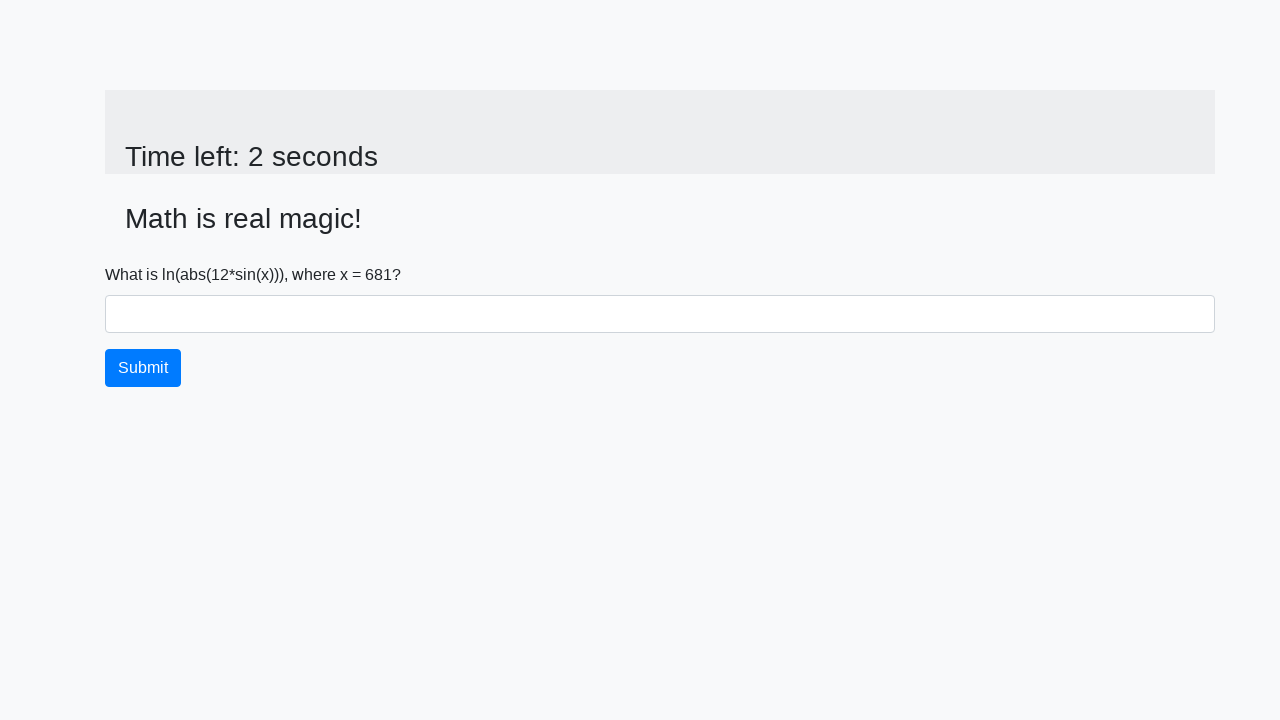

Calculated result y from x: 2.0748140266072554
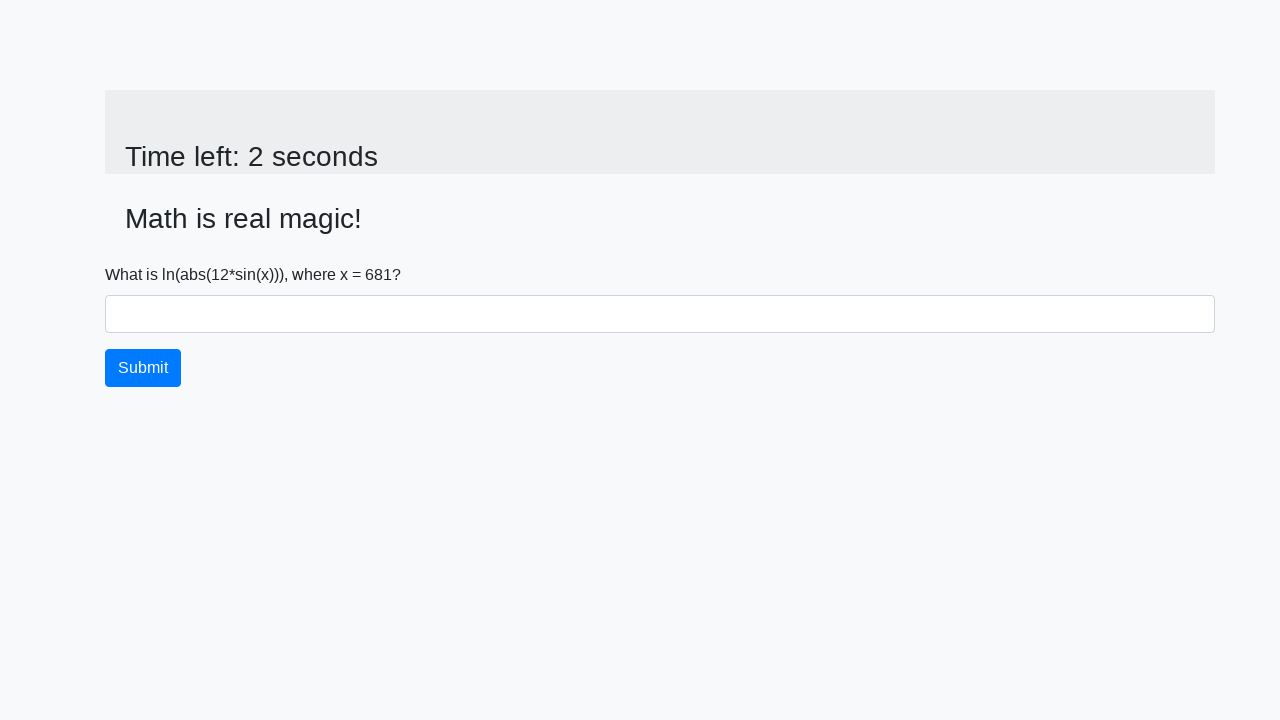

Filled answer field with calculated value: 2.0748140266072554 on #answer
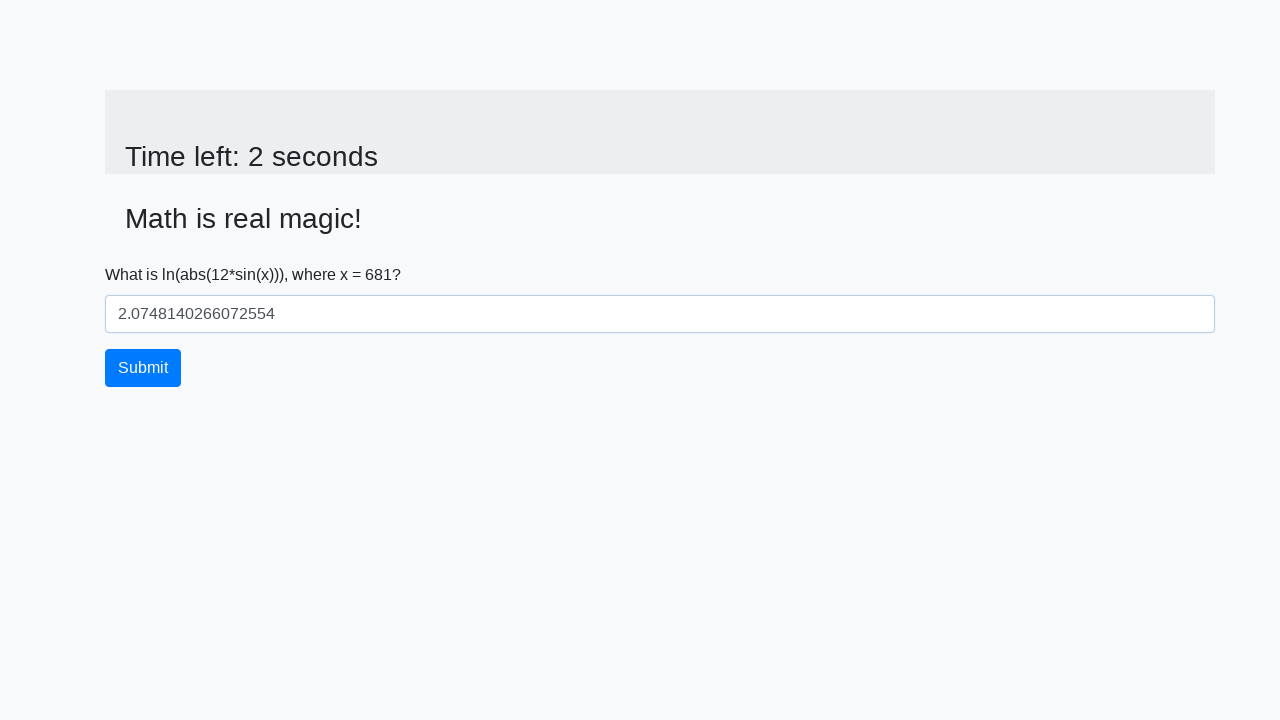

Clicked submit button to submit form at (143, 368) on button.btn.btn-primary
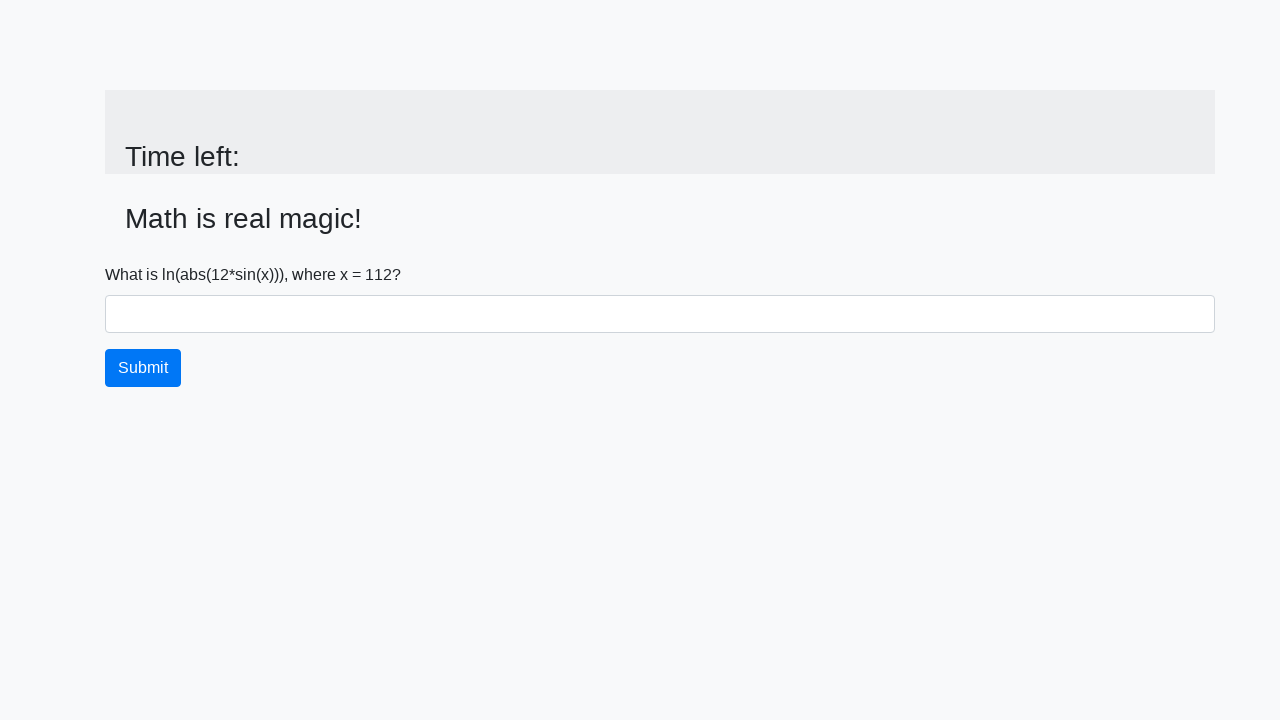

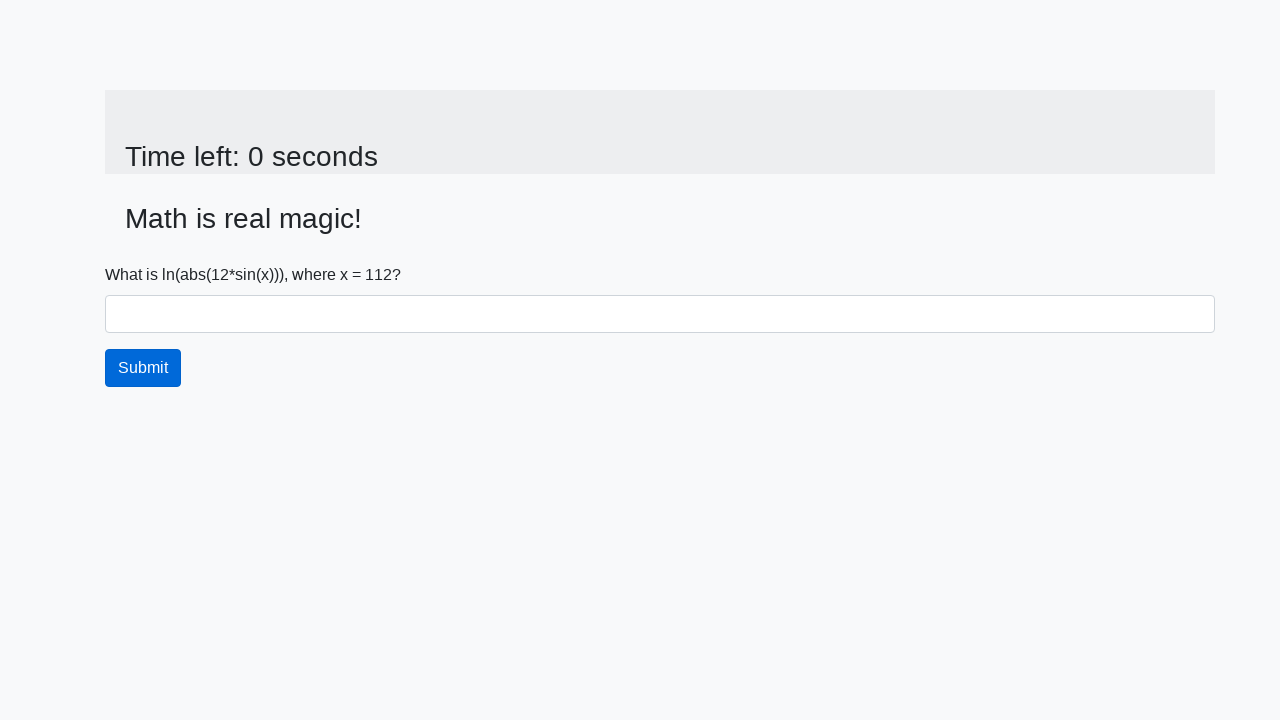